Tests that the browser back button works correctly with filter navigation

Starting URL: https://demo.playwright.dev/todomvc

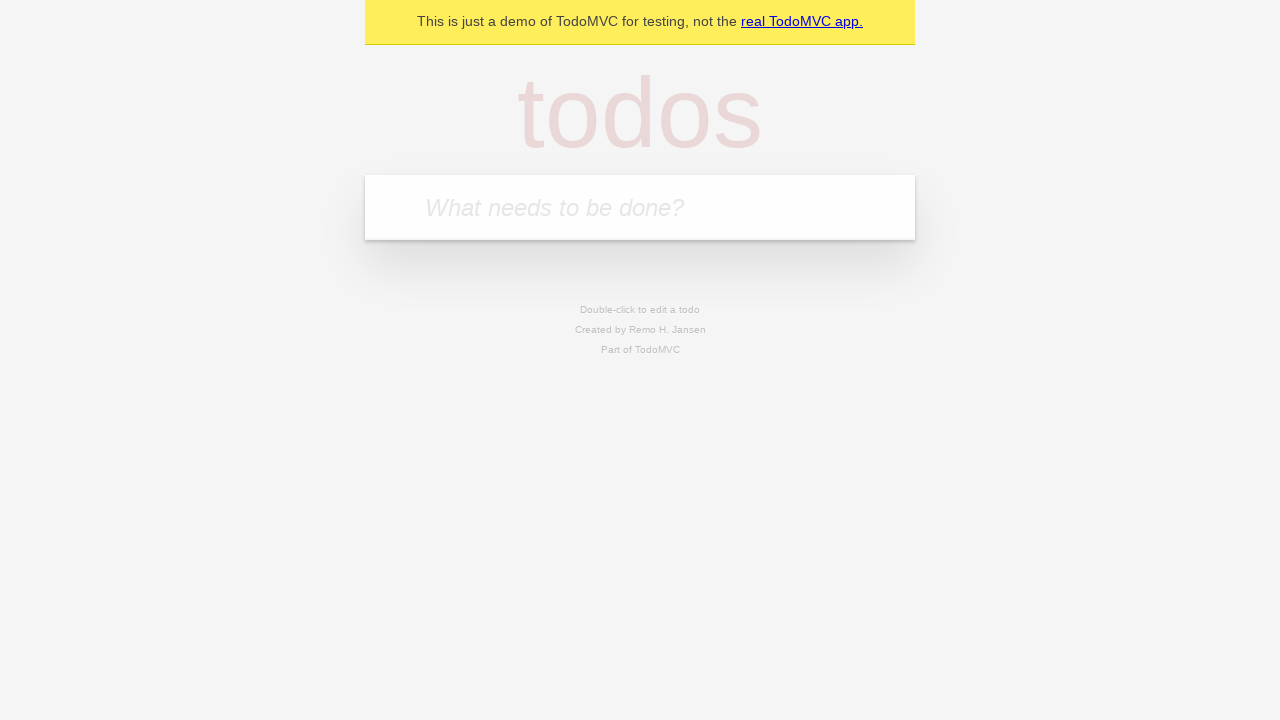

Filled input field with first todo 'buy some cheese' on internal:attr=[placeholder="What needs to be done?"i]
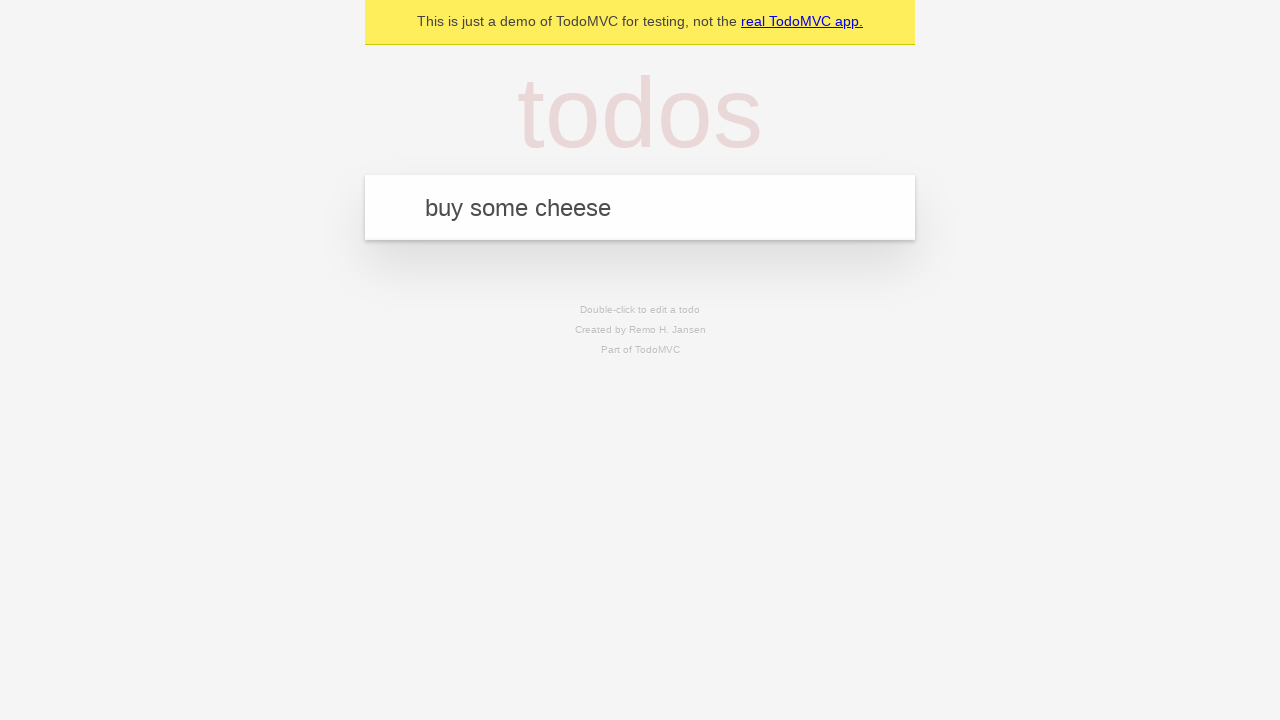

Pressed Enter to create first todo on internal:attr=[placeholder="What needs to be done?"i]
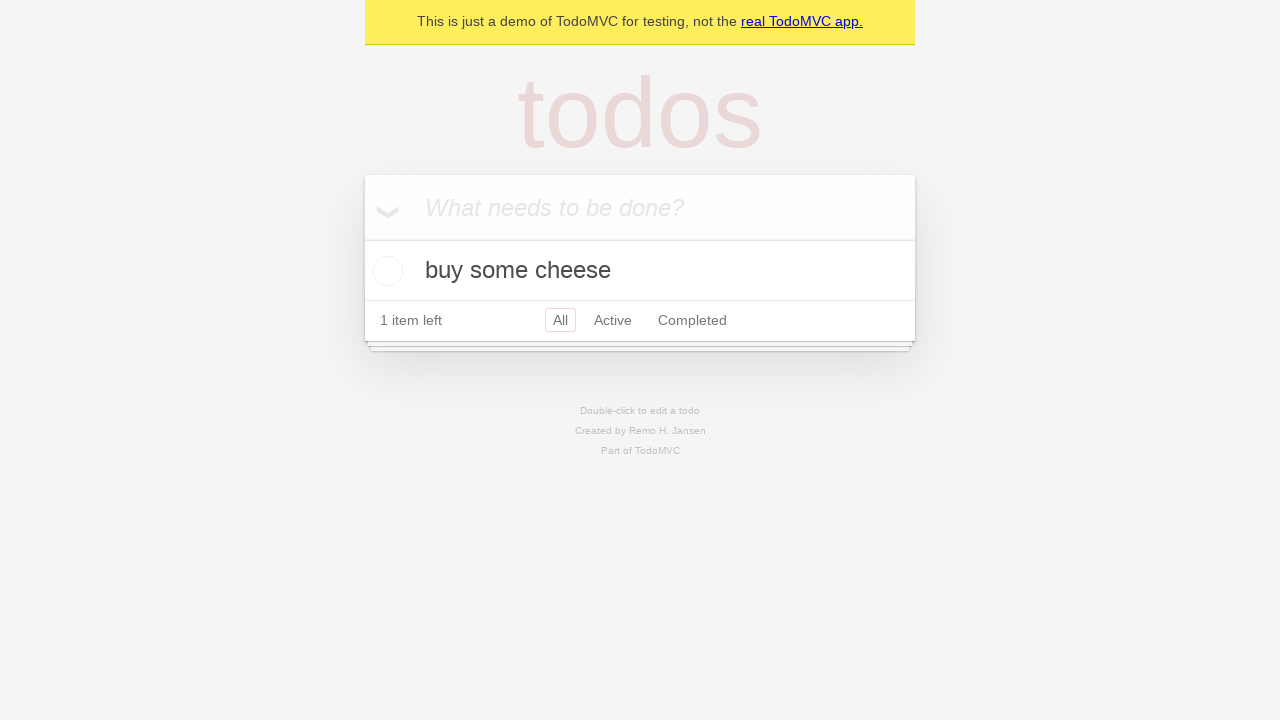

Filled input field with second todo 'feed the cat' on internal:attr=[placeholder="What needs to be done?"i]
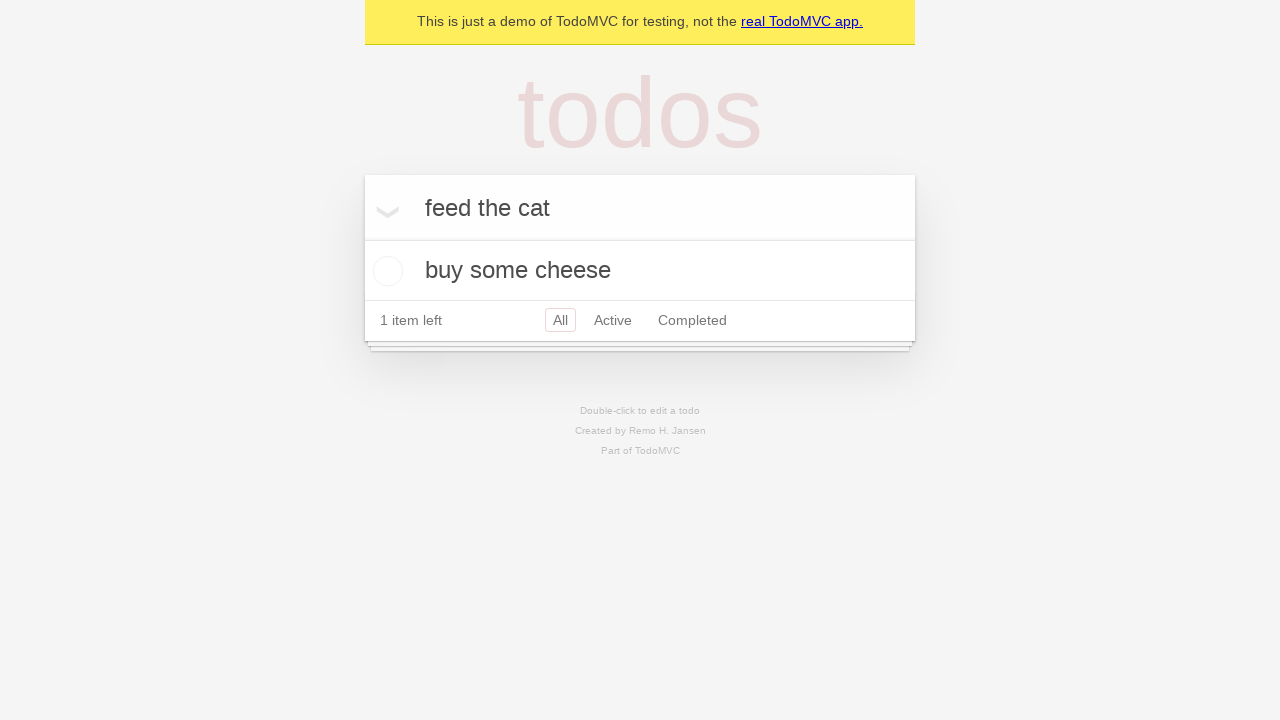

Pressed Enter to create second todo on internal:attr=[placeholder="What needs to be done?"i]
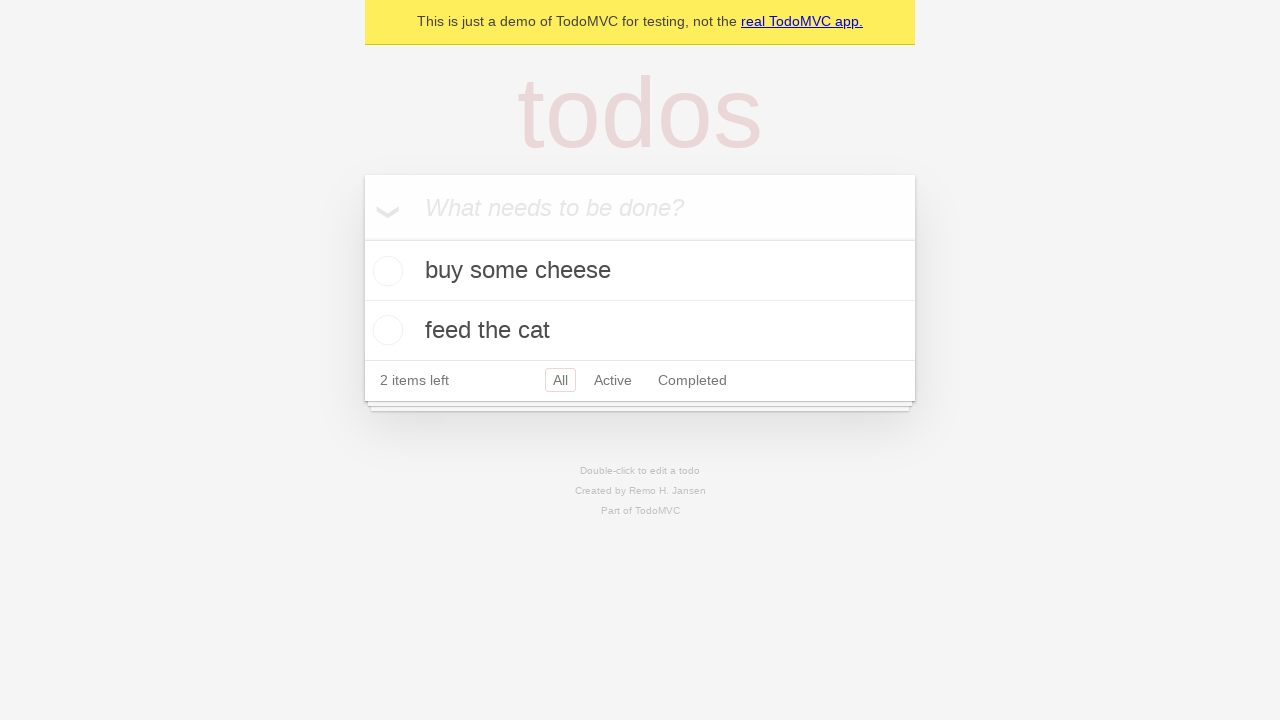

Filled input field with third todo 'book a doctors appointment' on internal:attr=[placeholder="What needs to be done?"i]
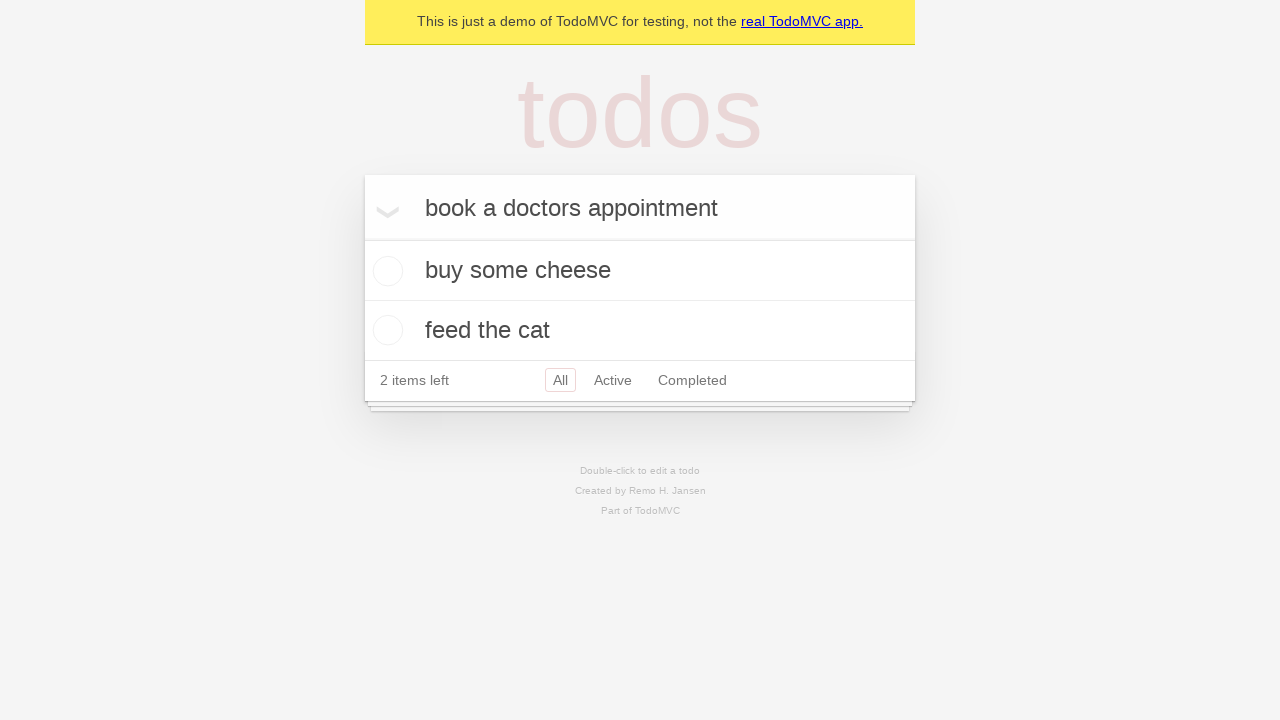

Pressed Enter to create third todo on internal:attr=[placeholder="What needs to be done?"i]
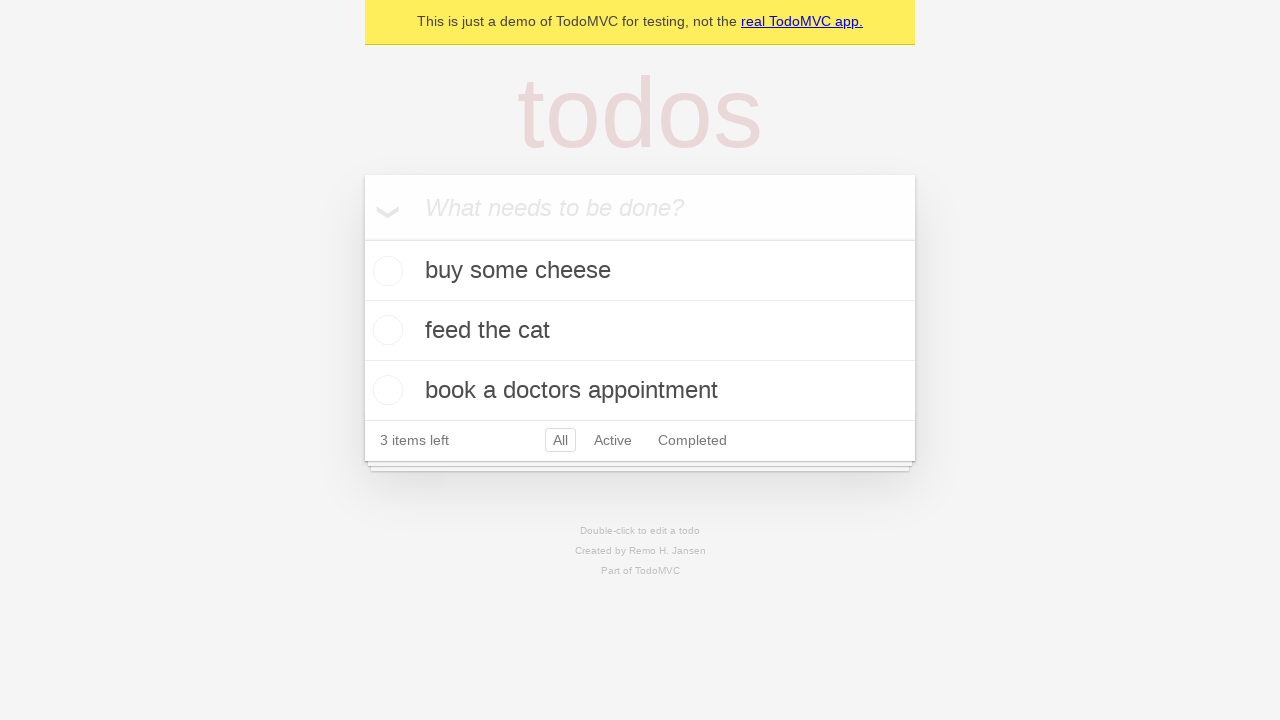

Checked the second todo item at (385, 330) on internal:testid=[data-testid="todo-item"s] >> nth=1 >> internal:role=checkbox
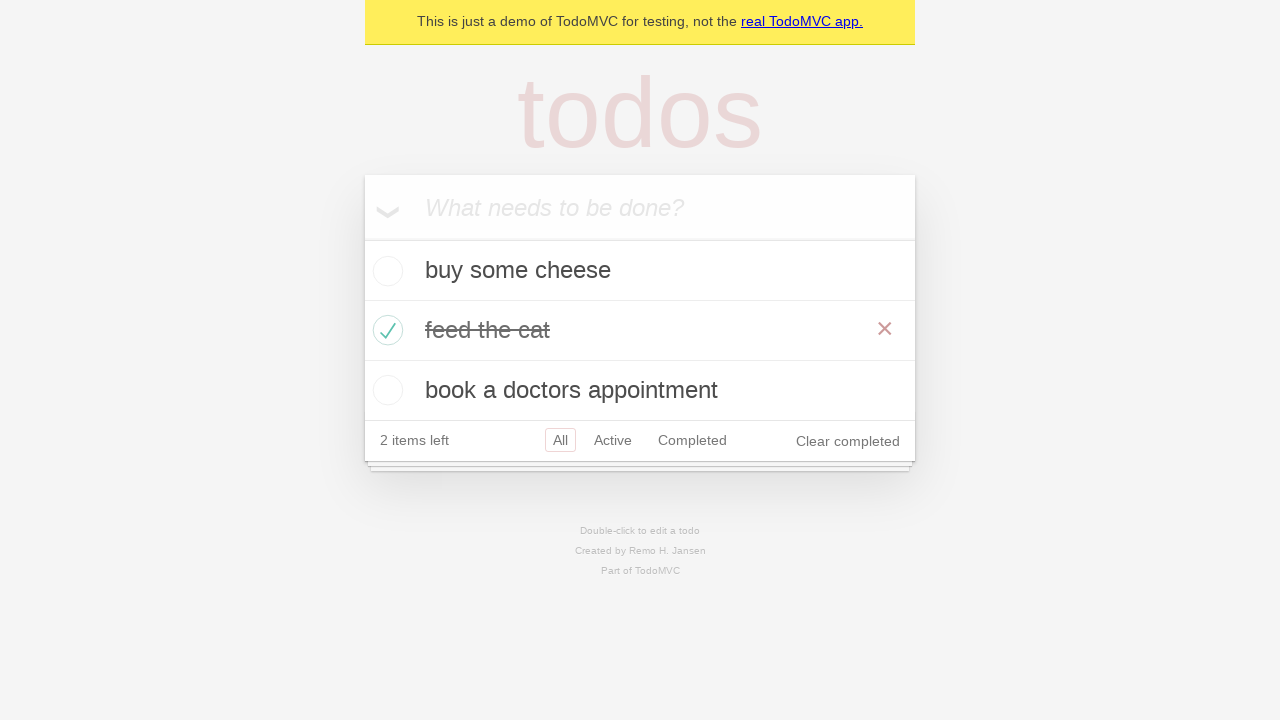

Clicked 'All' filter link at (560, 440) on internal:role=link[name="All"i]
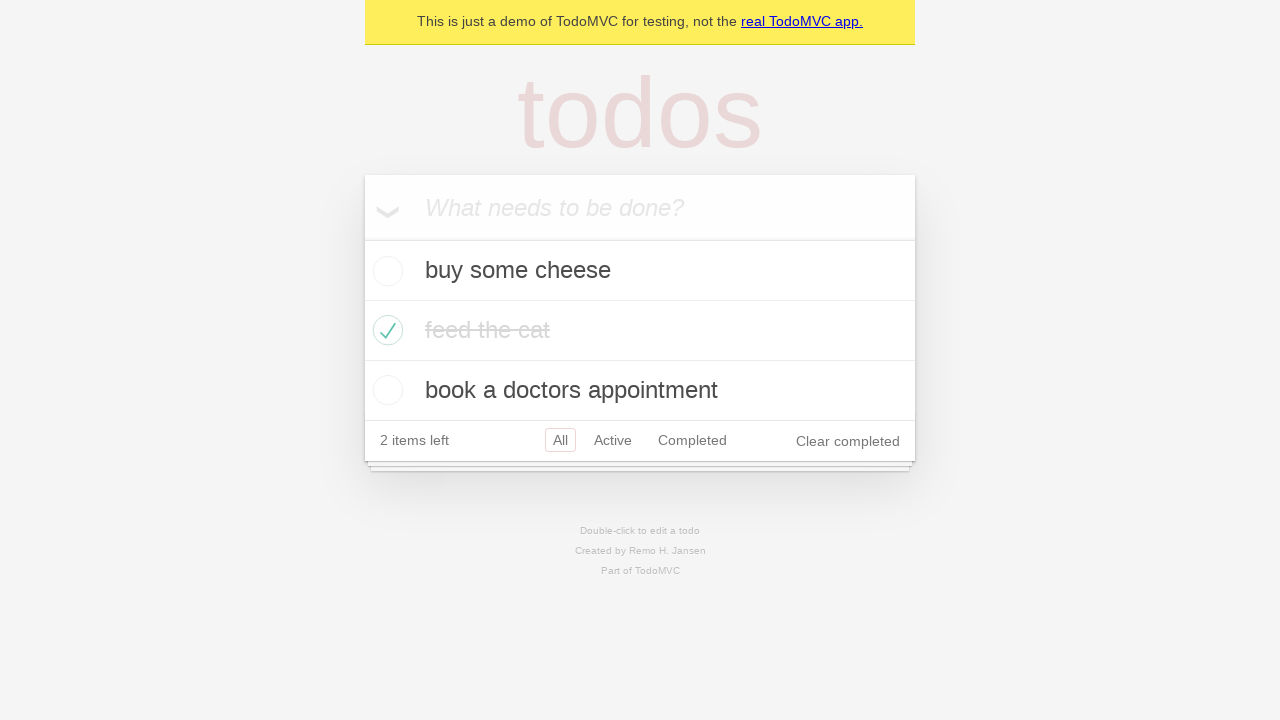

Clicked 'Active' filter link at (613, 440) on internal:role=link[name="Active"i]
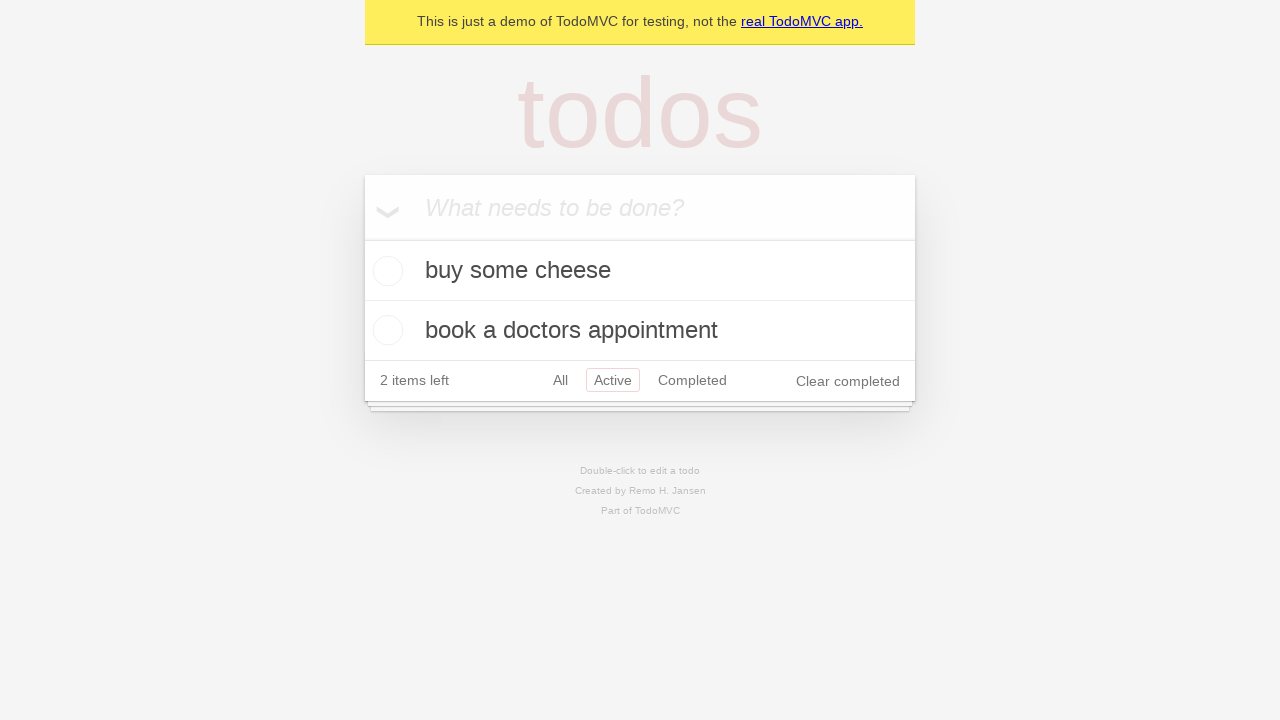

Clicked 'Completed' filter link at (692, 380) on internal:role=link[name="Completed"i]
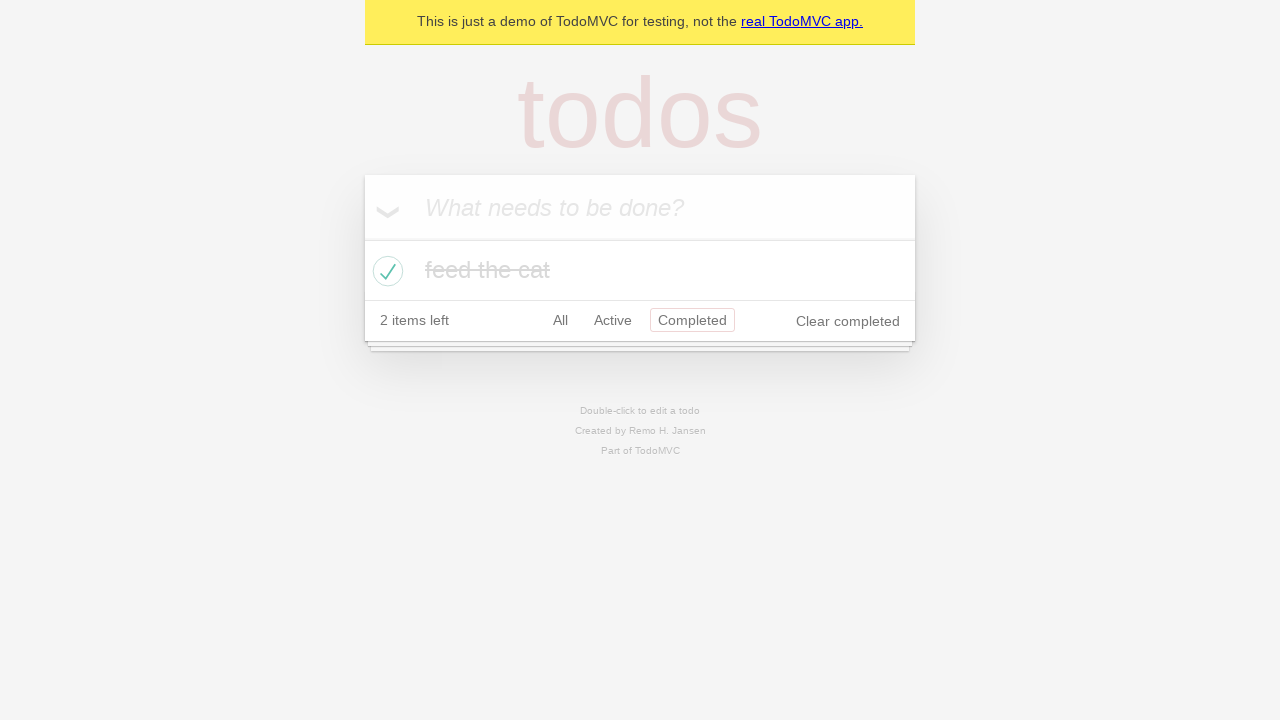

Navigated back to Active filter using browser back button
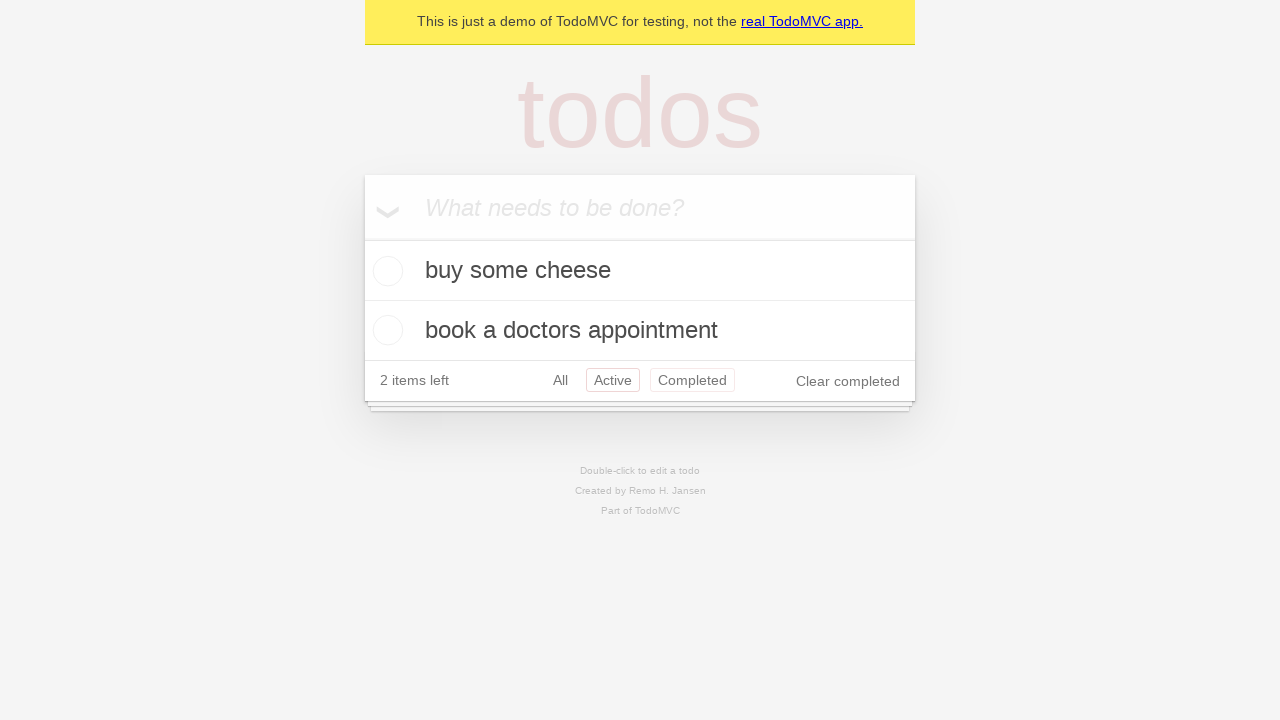

Navigated back to All filter using browser back button
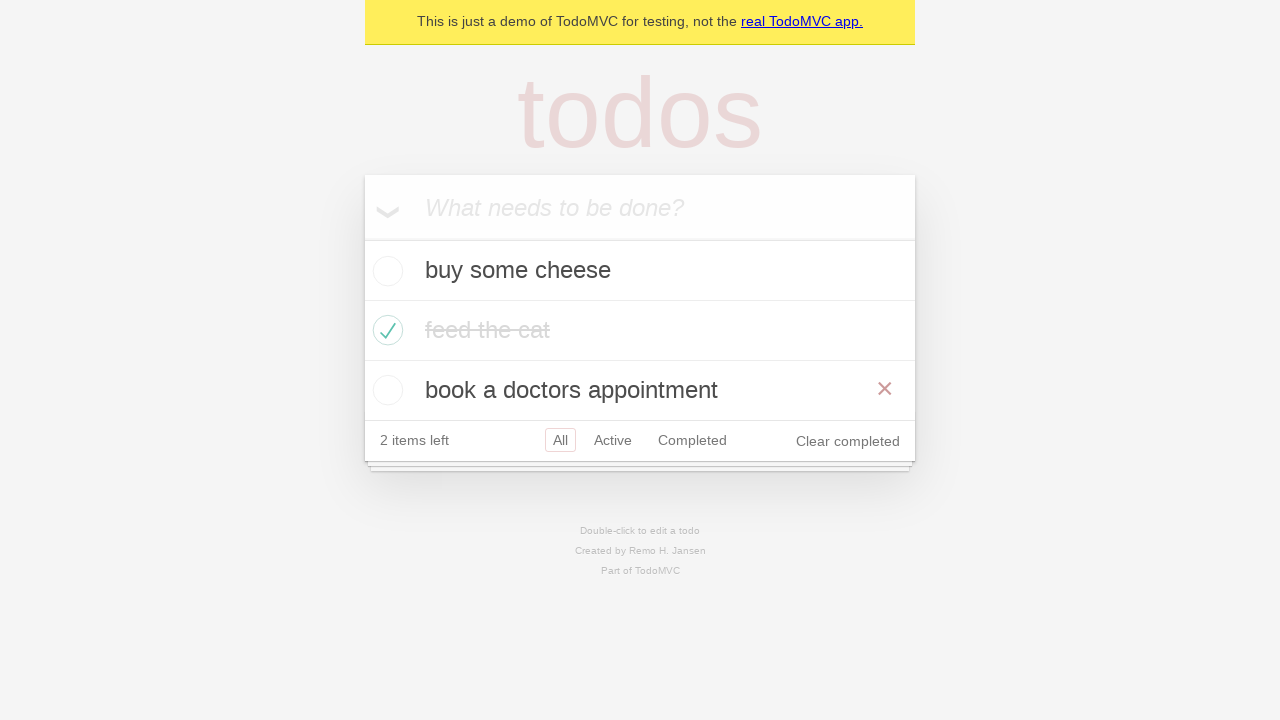

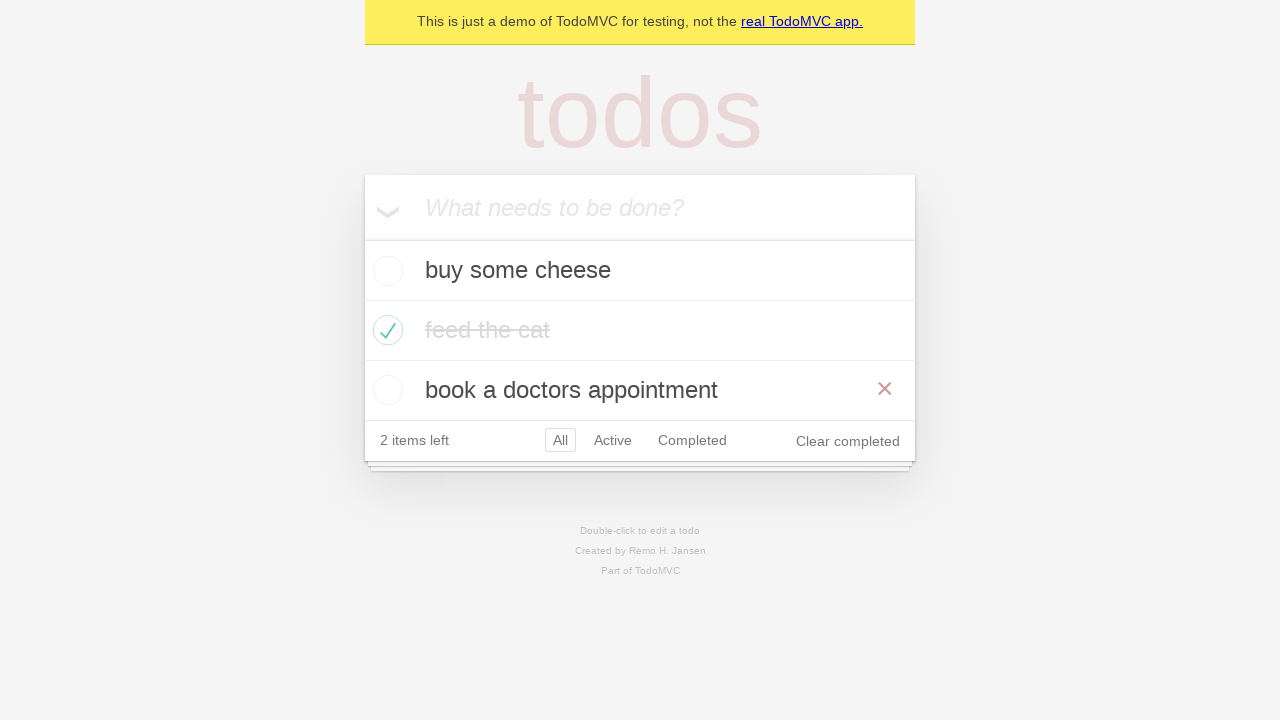